Tests navigation to the signup page by clicking the signup button and verifying the URL changes to the signup page

Starting URL: https://selenium-blog.herokuapp.com

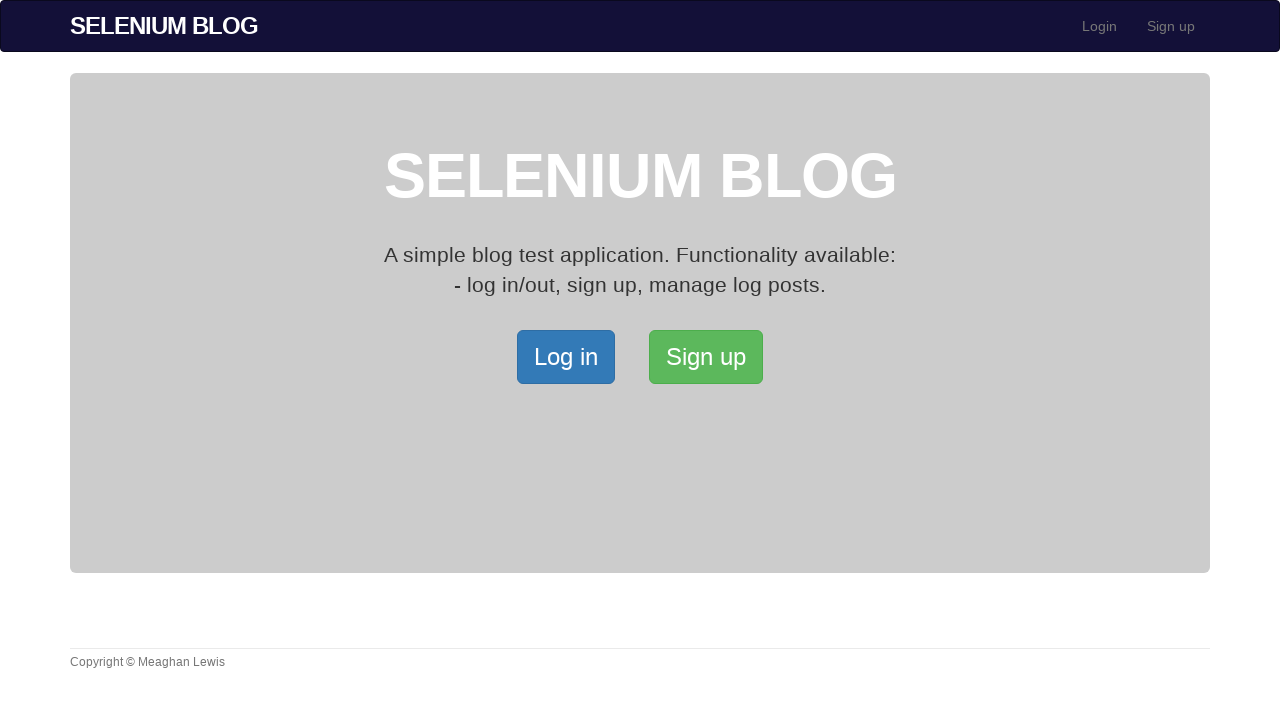

Clicked signup button at (706, 357) on xpath=/html/body/div[2]/div/a[2]
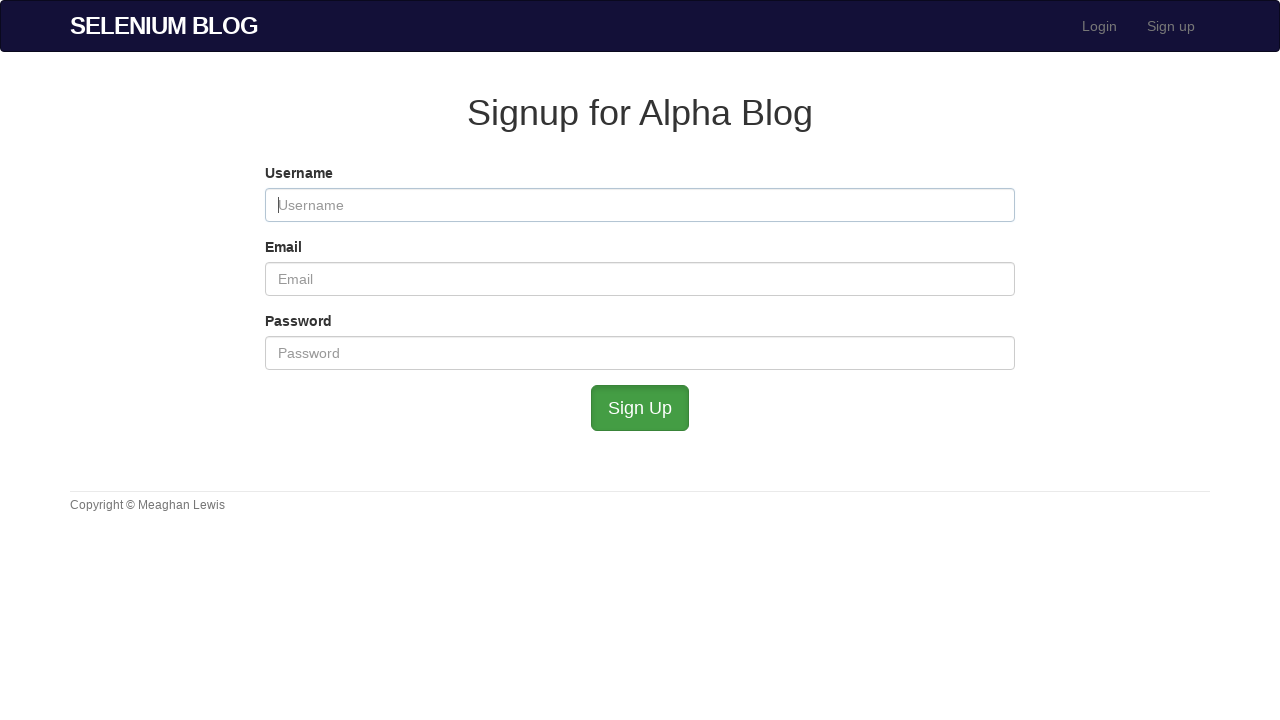

Navigation to signup page completed and URL verified
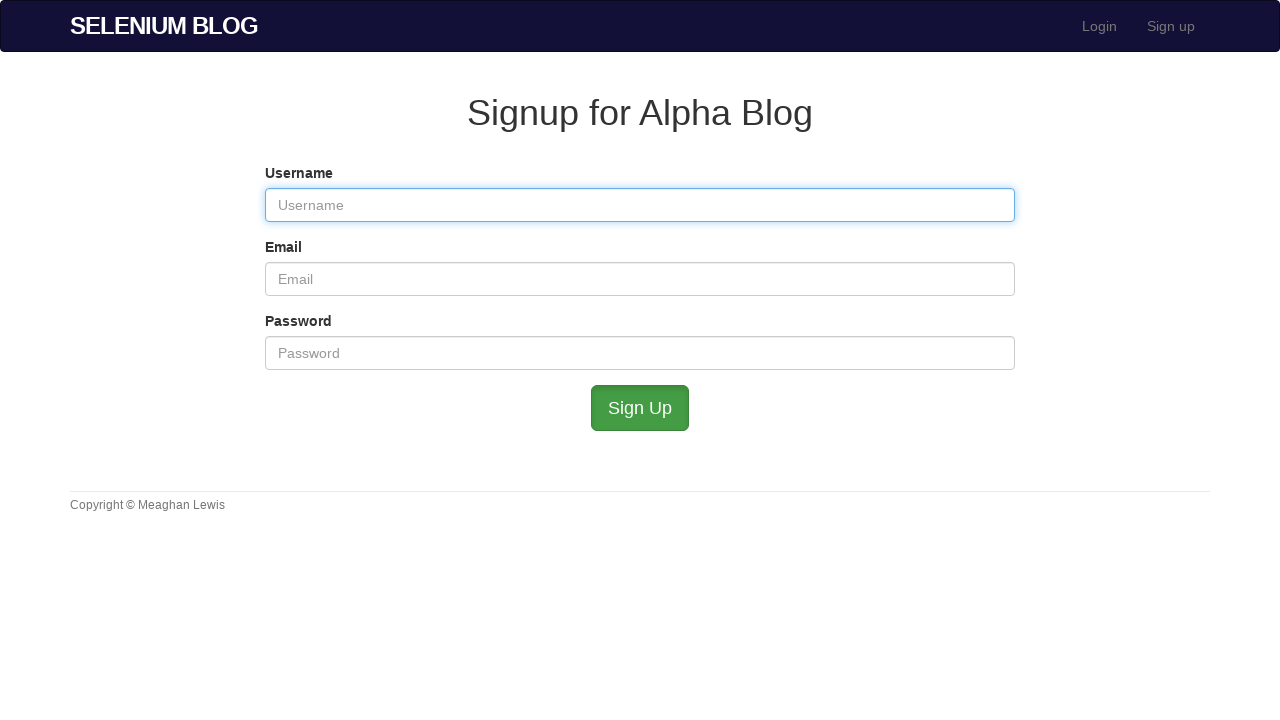

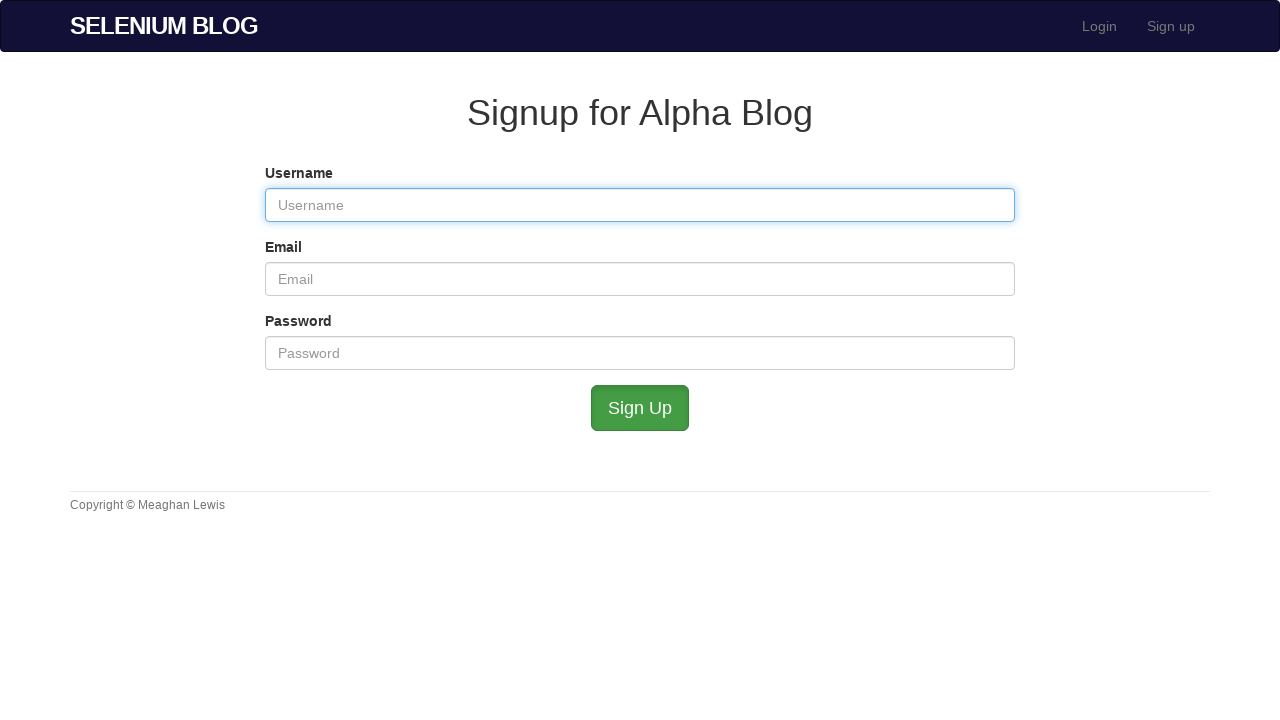